Tests A/B test opt-out functionality by visiting the page, adding an opt-out cookie, refreshing, and verifying the page shows "No A/B Test" heading

Starting URL: http://the-internet.herokuapp.com/abtest

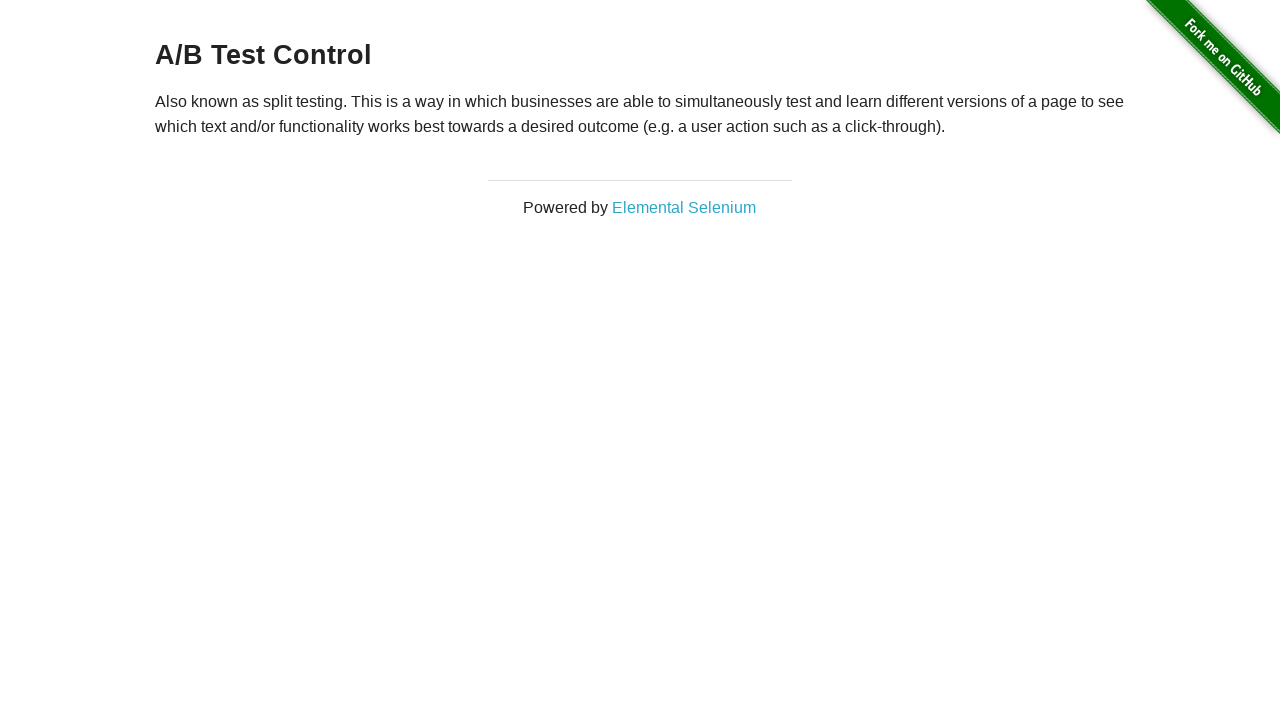

Waited for and located h3 heading element
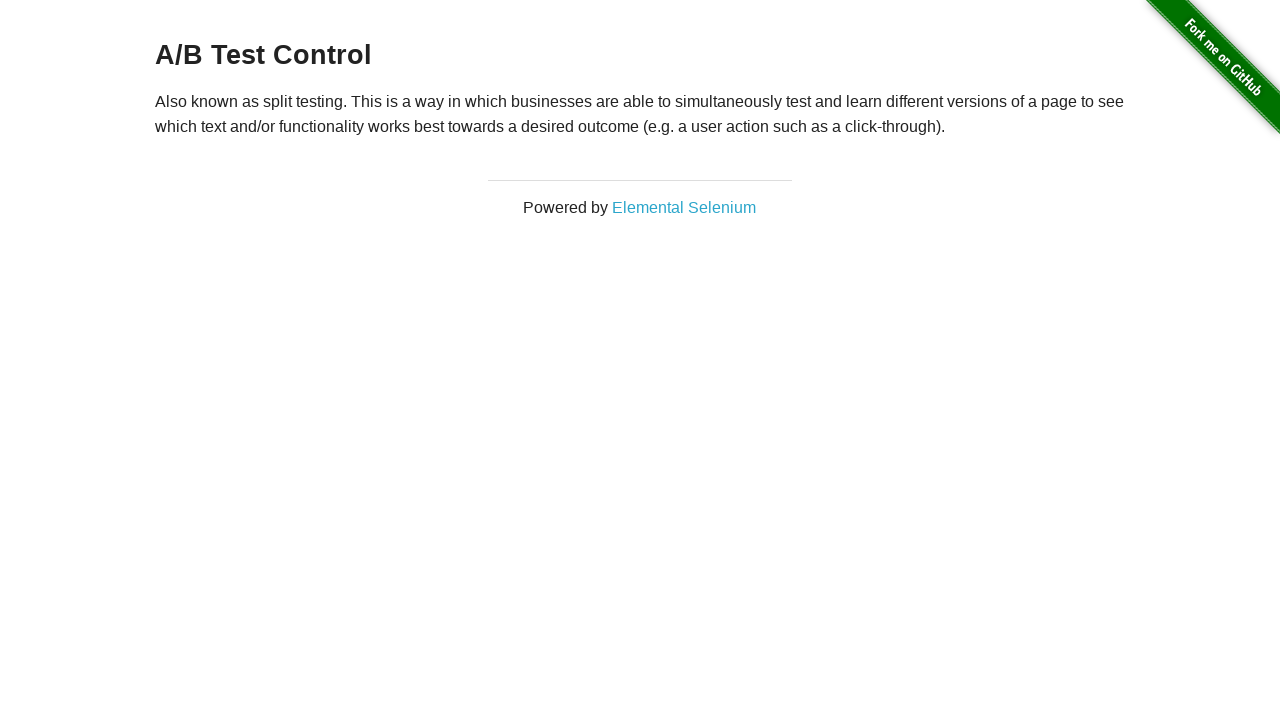

Added optimizelyOptOut cookie to opt out of A/B test
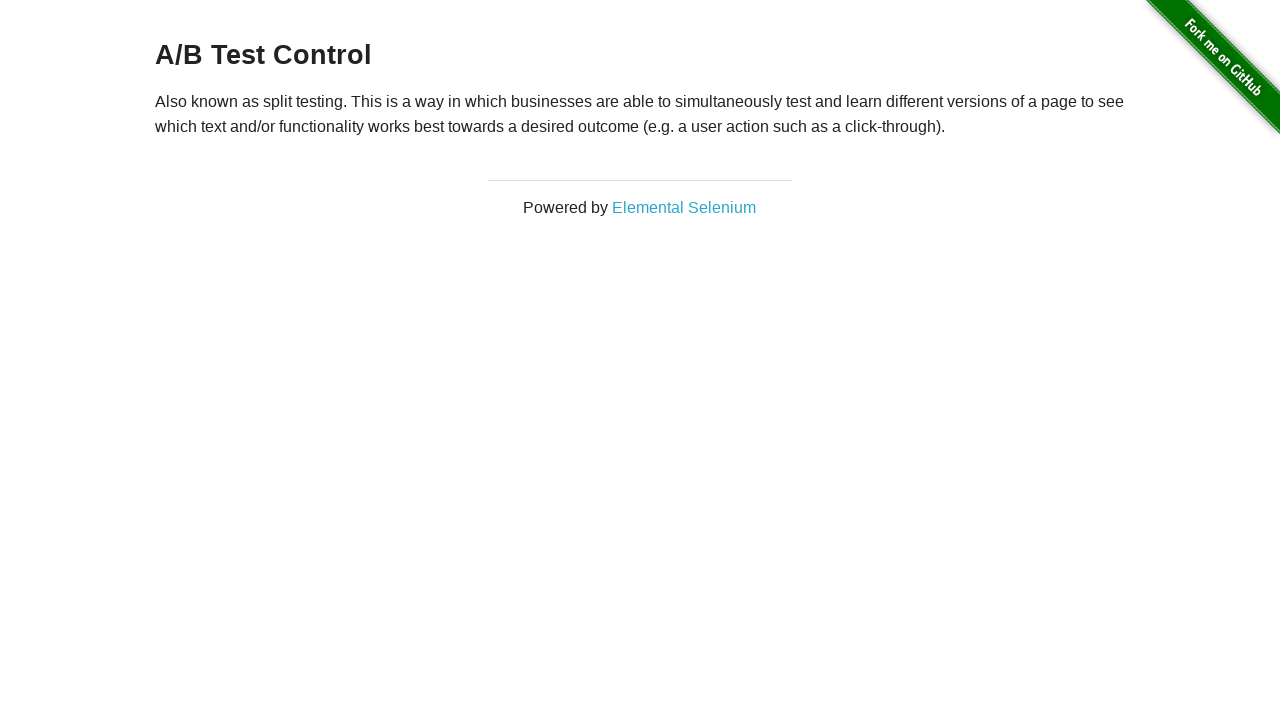

Reloaded page after adding opt-out cookie
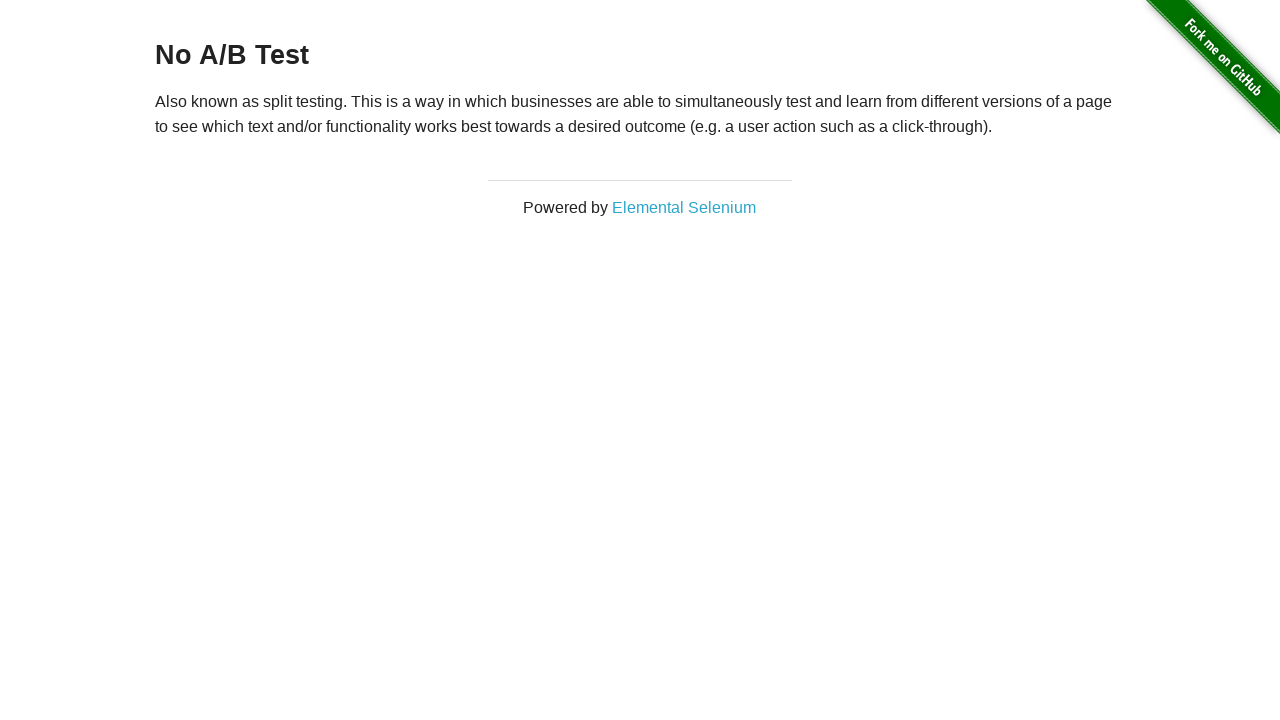

Waited for h3 heading to appear after page reload
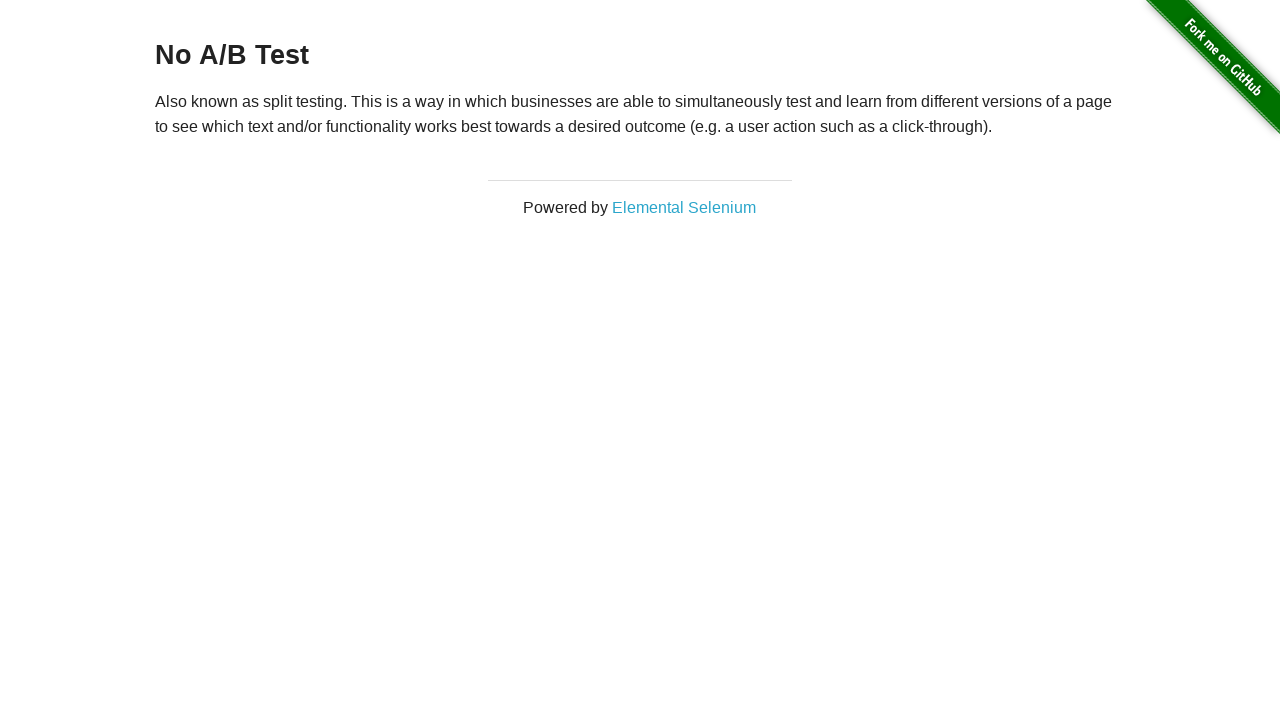

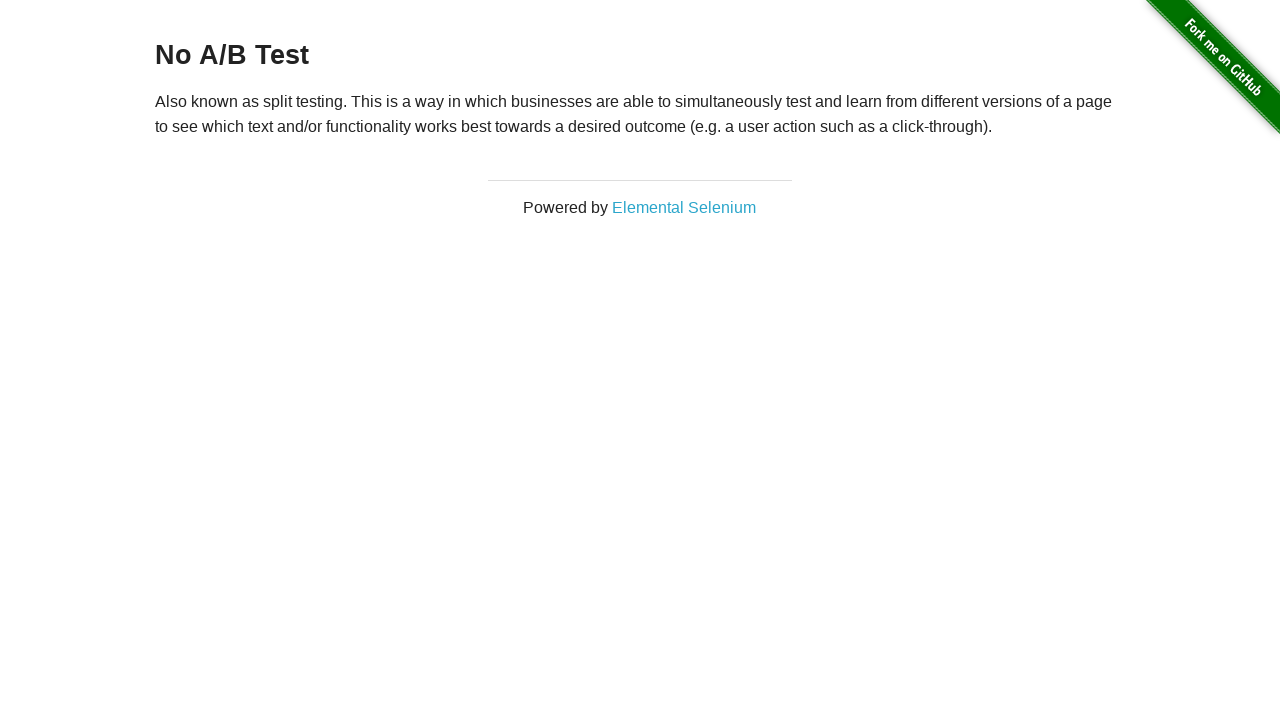